Verifies that the page title is "OrangeHRM"

Starting URL: https://opensource-demo.orangehrmlive.com/web/index.php/auth/login

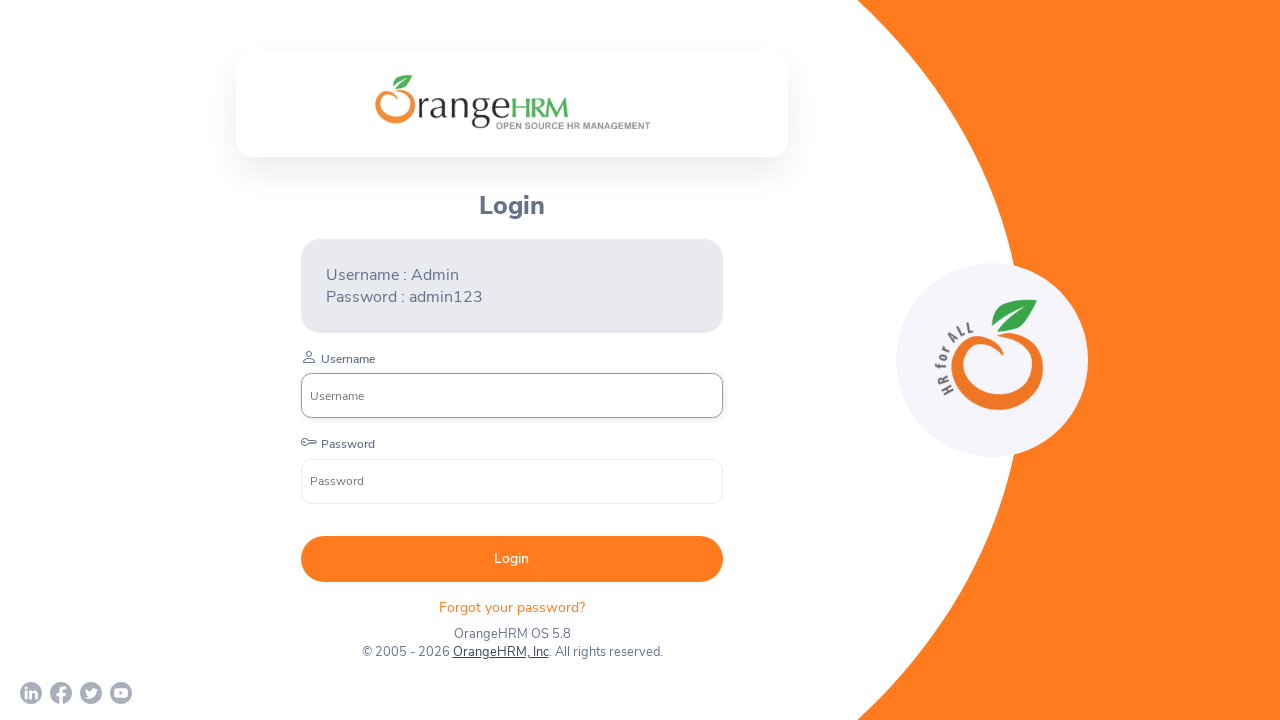

Page DOM content loaded
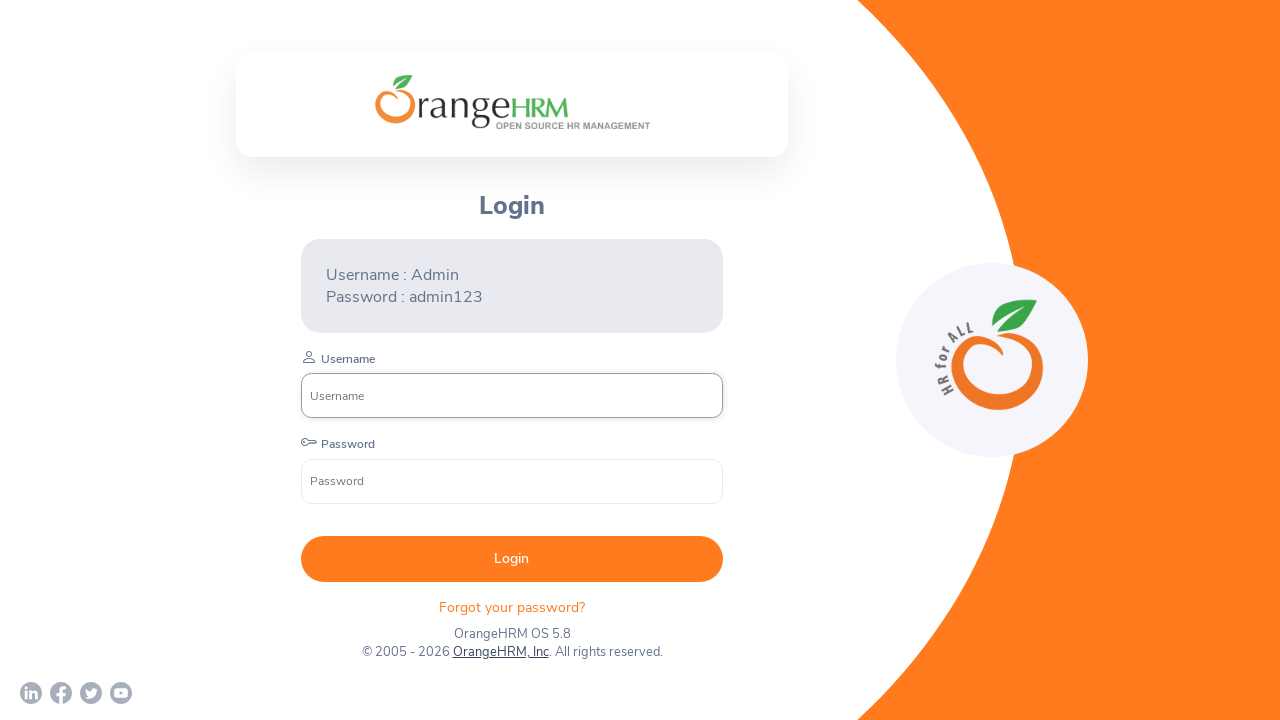

Verified page title is 'OrangeHRM'
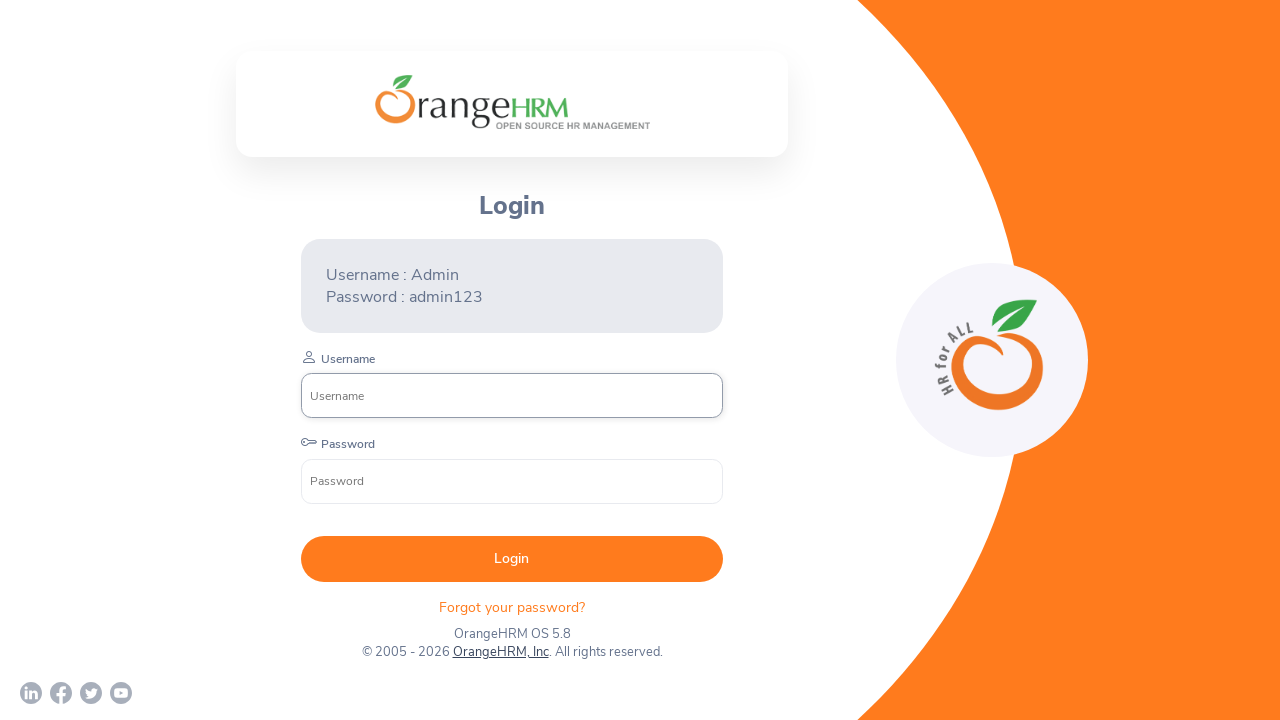

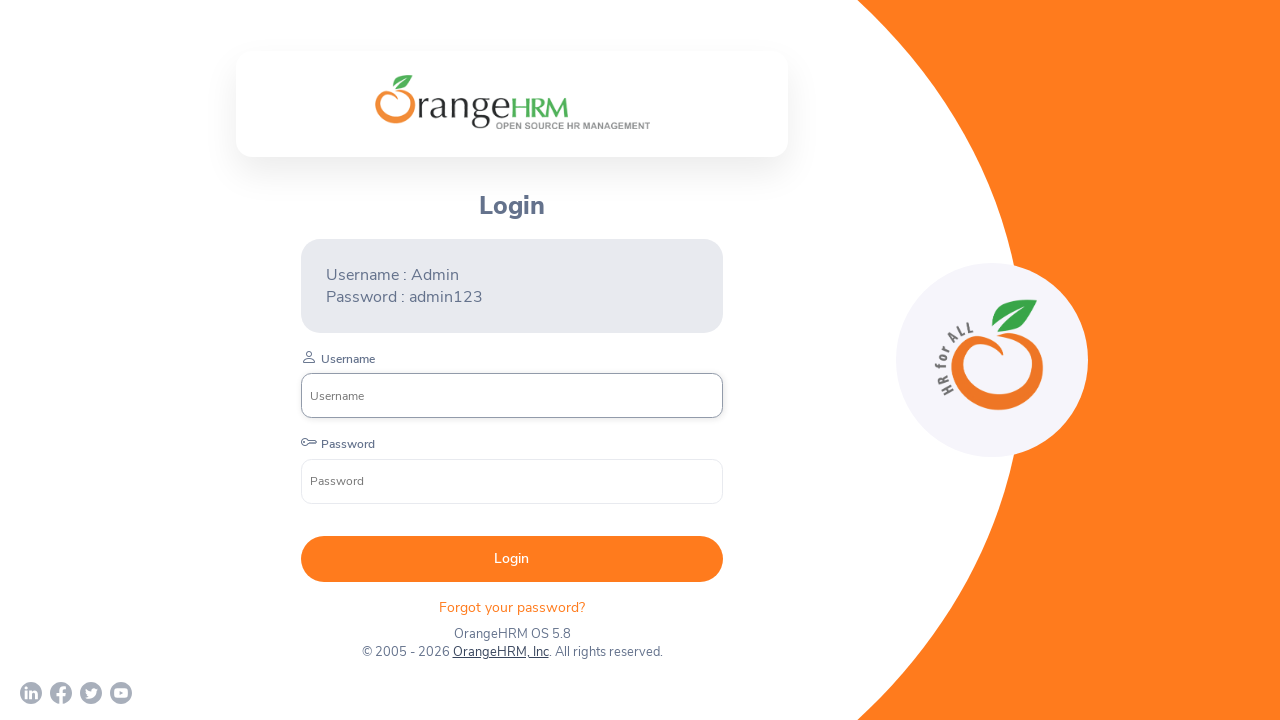